Tests JavaScript prompt alert functionality by switching to an iframe, clicking a button to trigger a prompt dialog, entering text into the prompt, and accepting it.

Starting URL: https://www.w3schools.com/js/tryit.asp?filename=tryjs_prompt

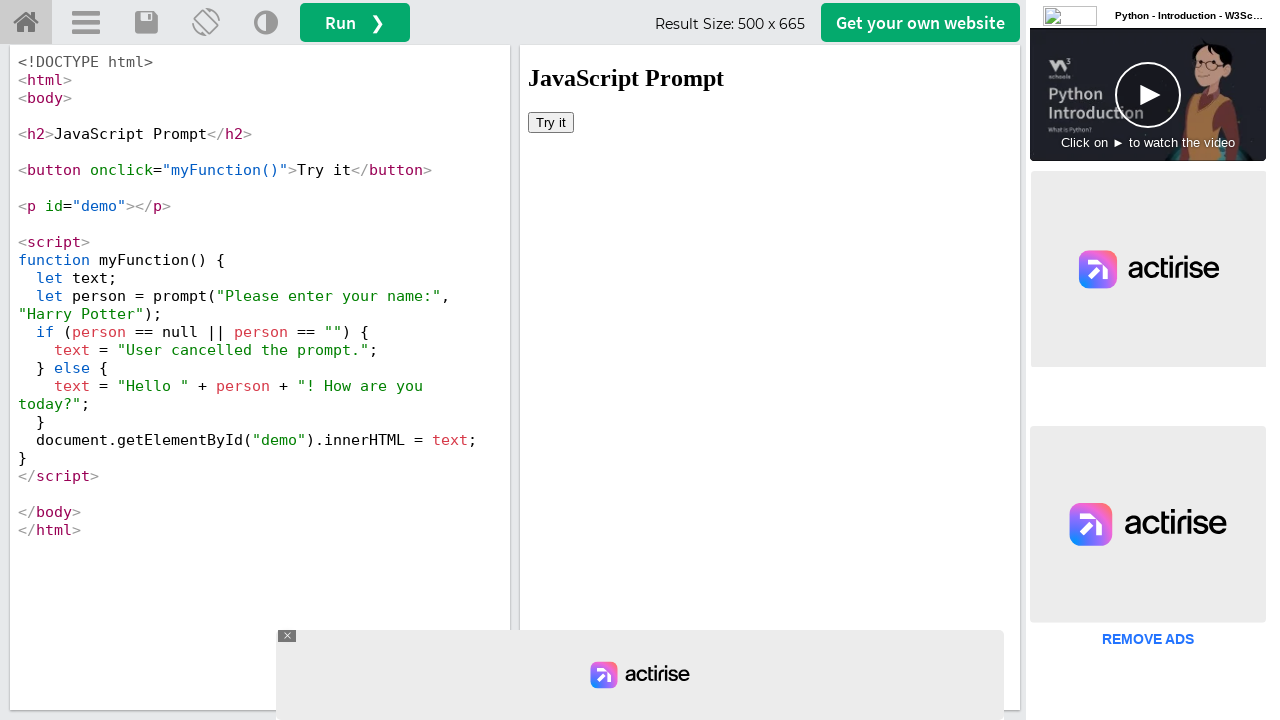

Located iframe element with id 'iframeResult'
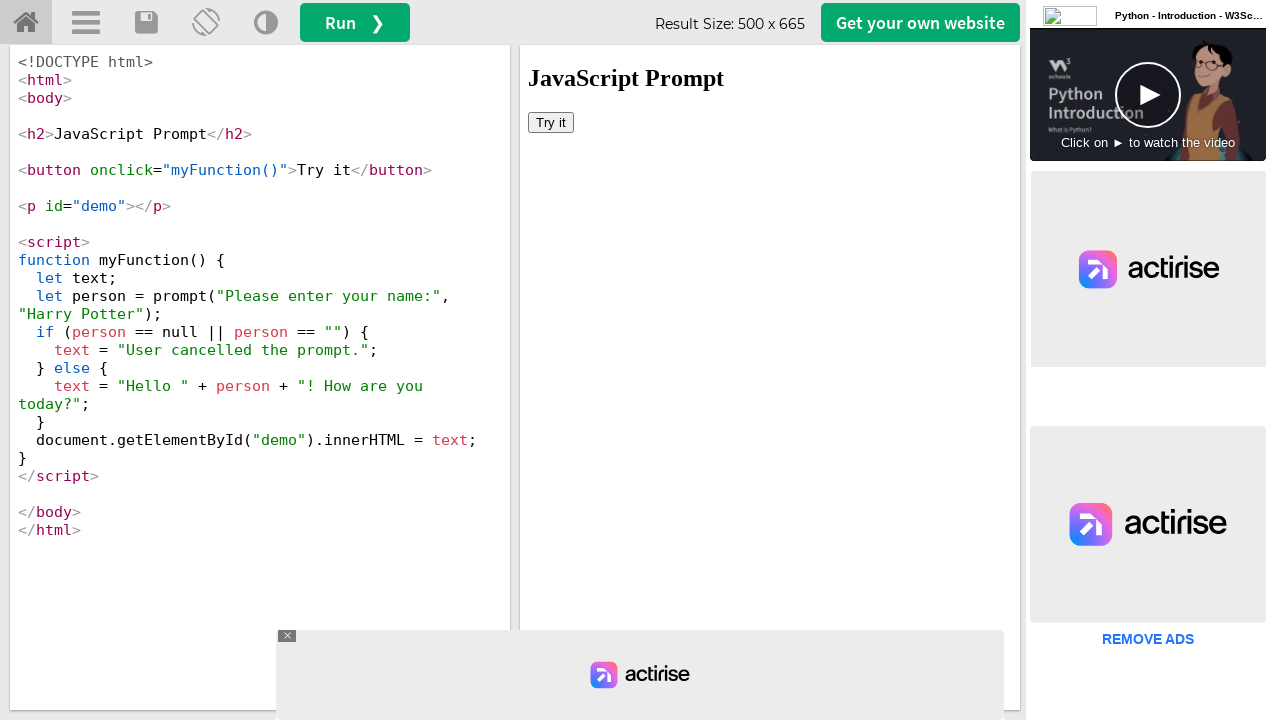

Clicked button in iframe to trigger JavaScript prompt at (551, 122) on #iframeResult >> internal:control=enter-frame >> xpath=//html/body/button
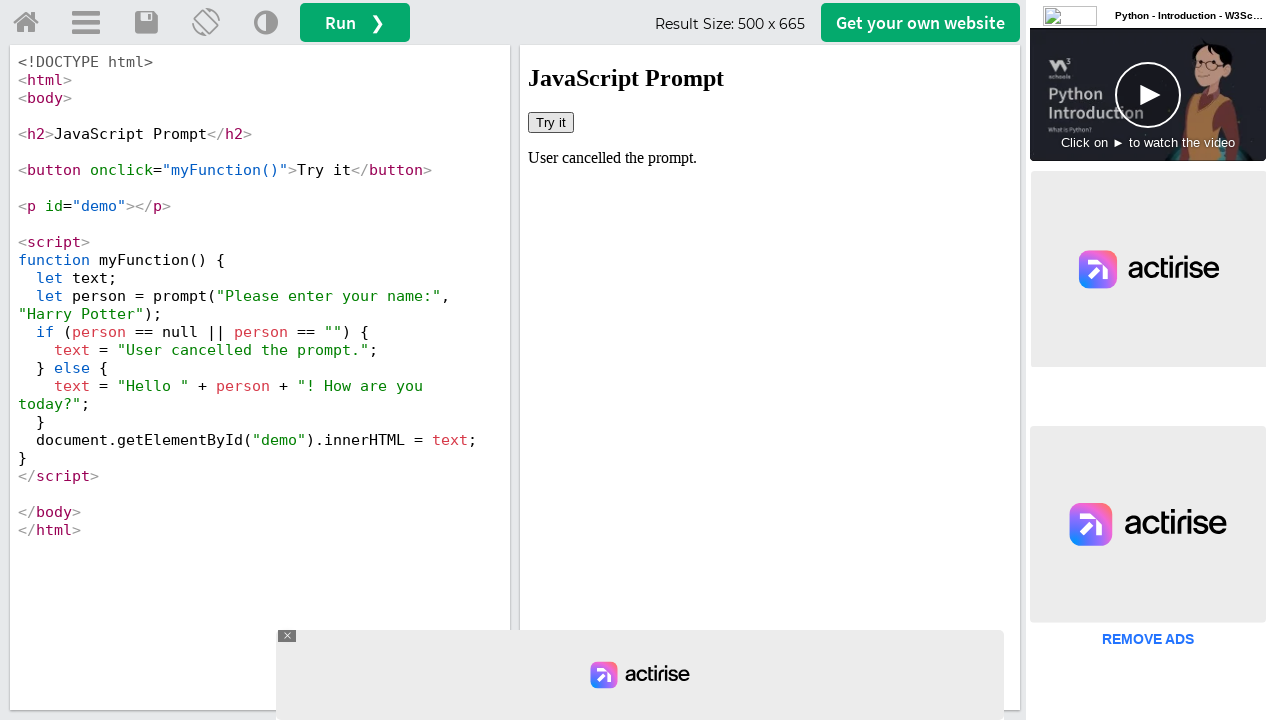

Set up dialog handler to accept prompt with text 'Marcus'
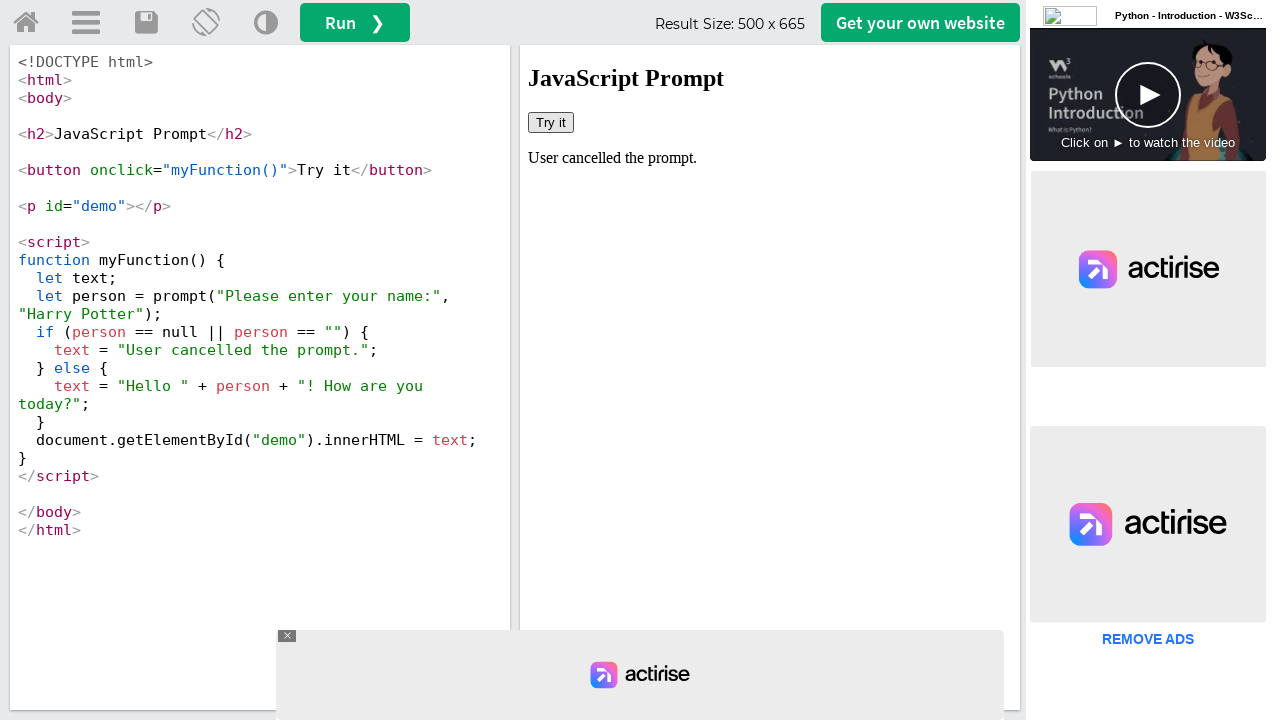

Configured dialog handler function to accept prompt with 'Marcus'
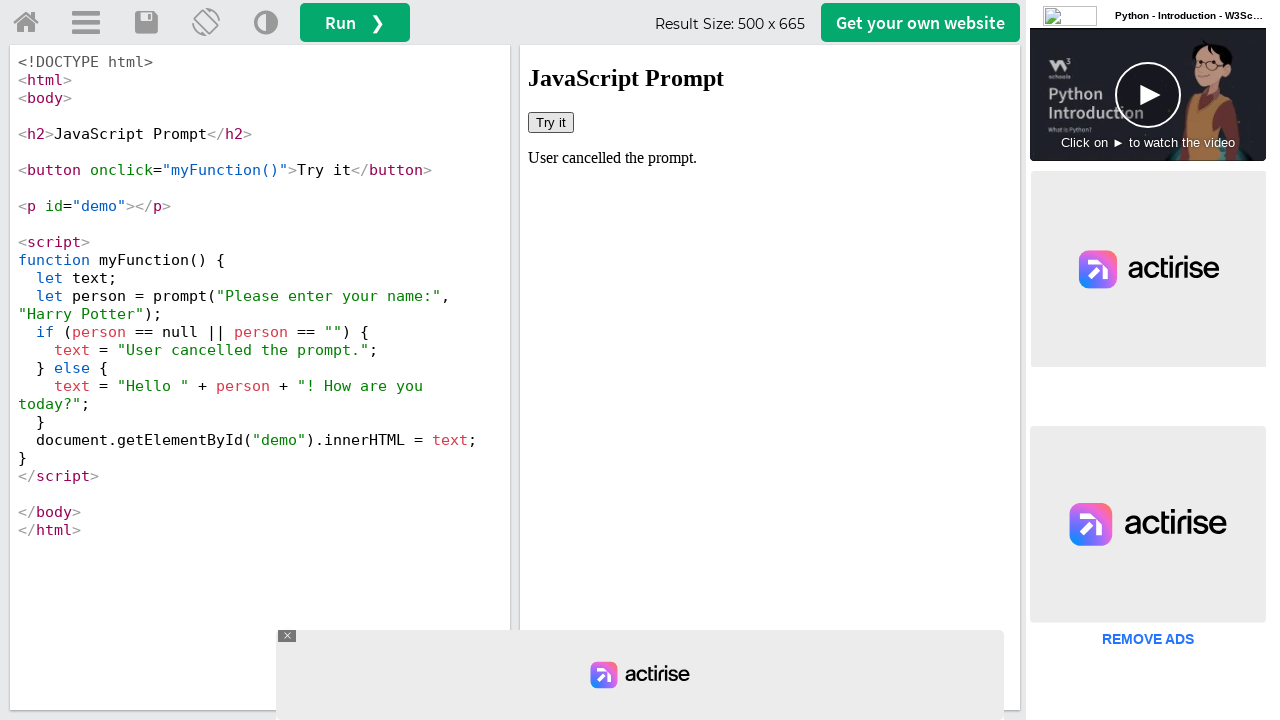

Clicked button in iframe to trigger JavaScript prompt dialog at (551, 122) on #iframeResult >> internal:control=enter-frame >> body > button
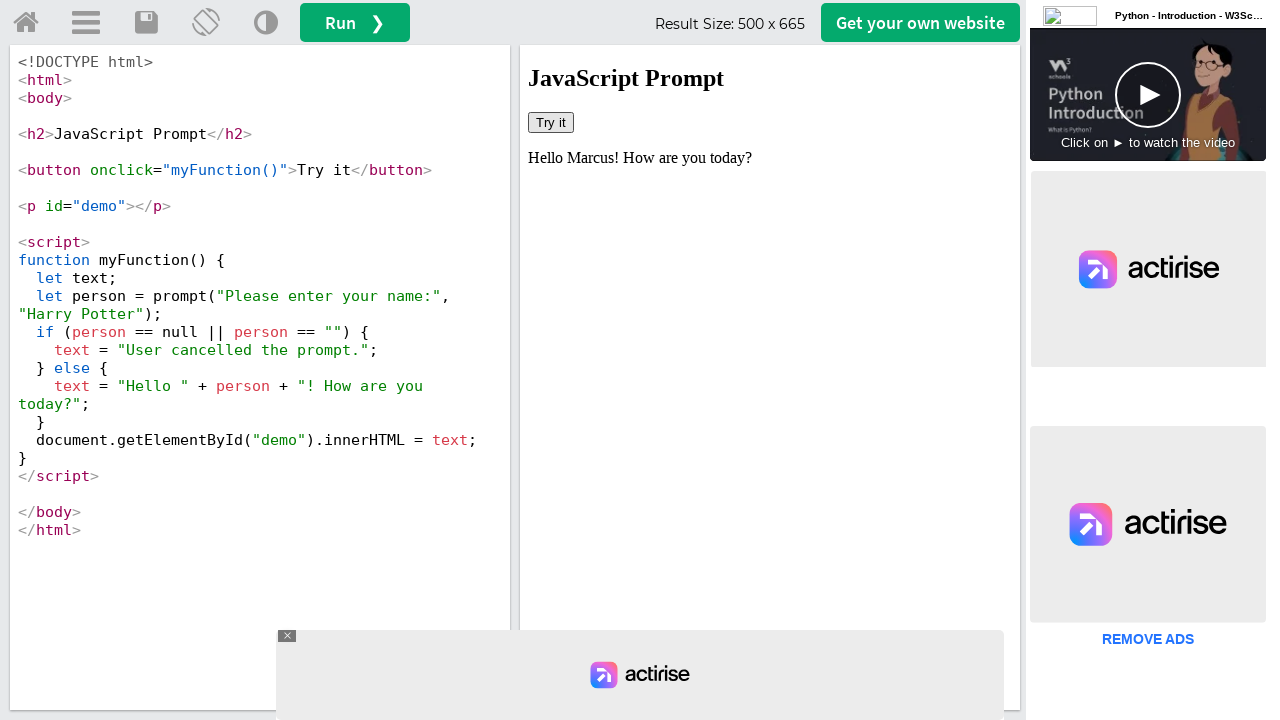

Waited 1 second for dialog interaction to complete
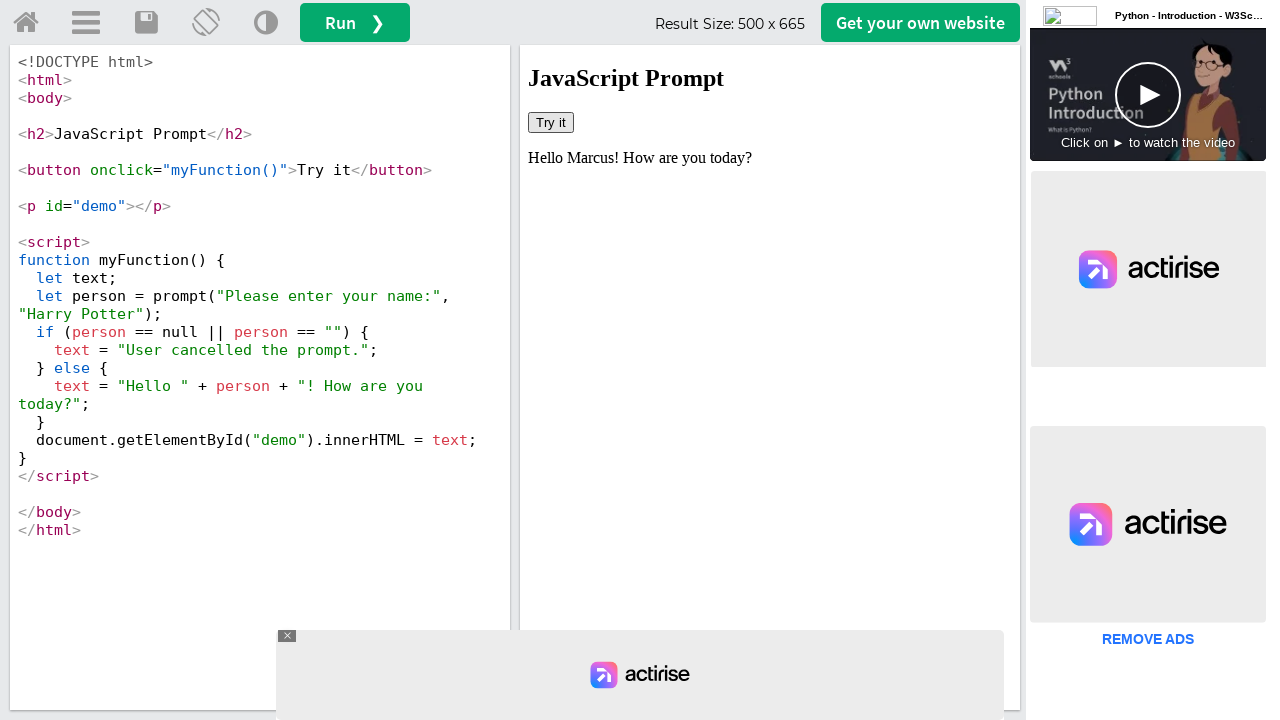

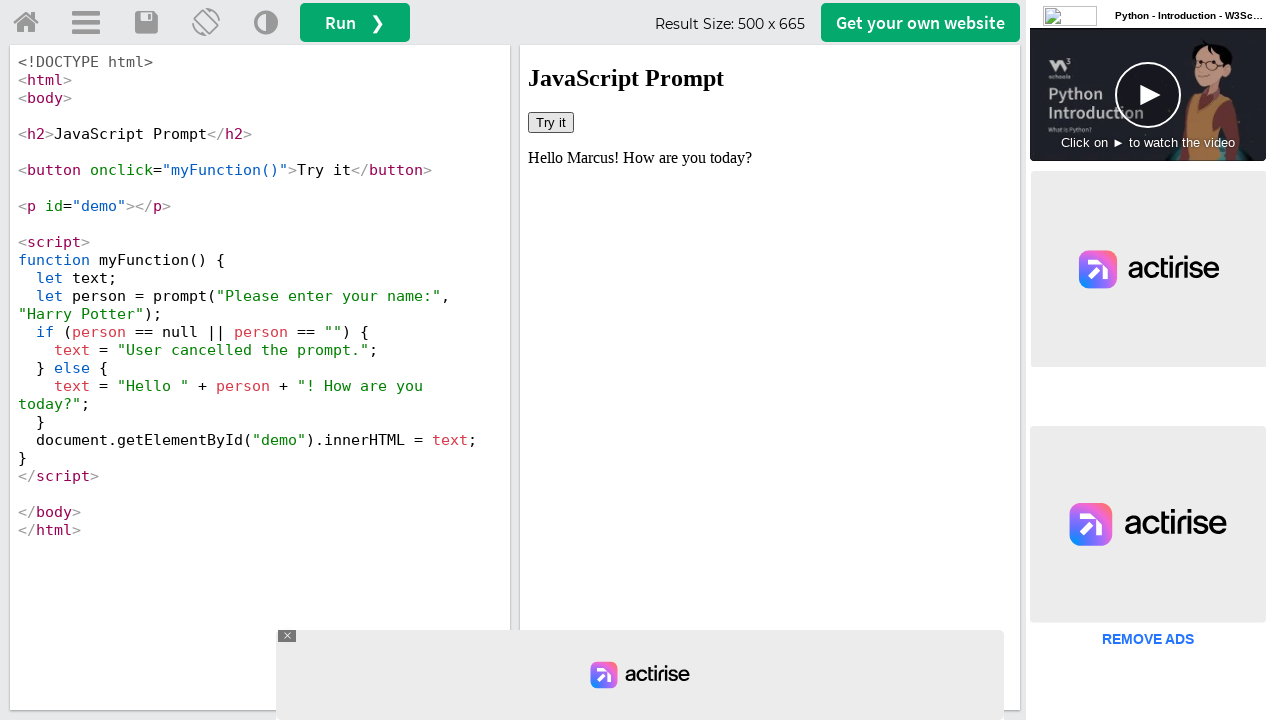